Tests the passenger count dropdown functionality by clicking to open the dropdown, incrementing the adult passenger count 4 times, and then closing the dropdown

Starting URL: https://rahulshettyacademy.com/dropdownsPractise/

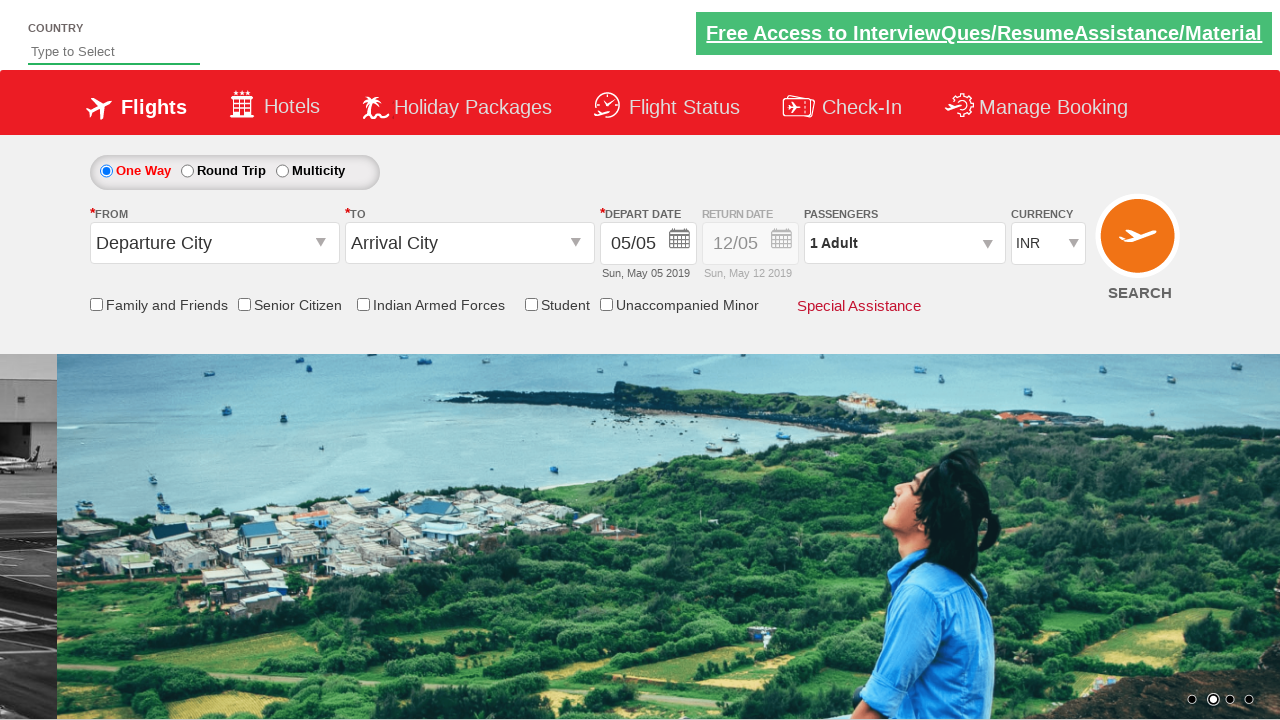

Clicked on passenger info dropdown to open it at (904, 243) on #divpaxinfo
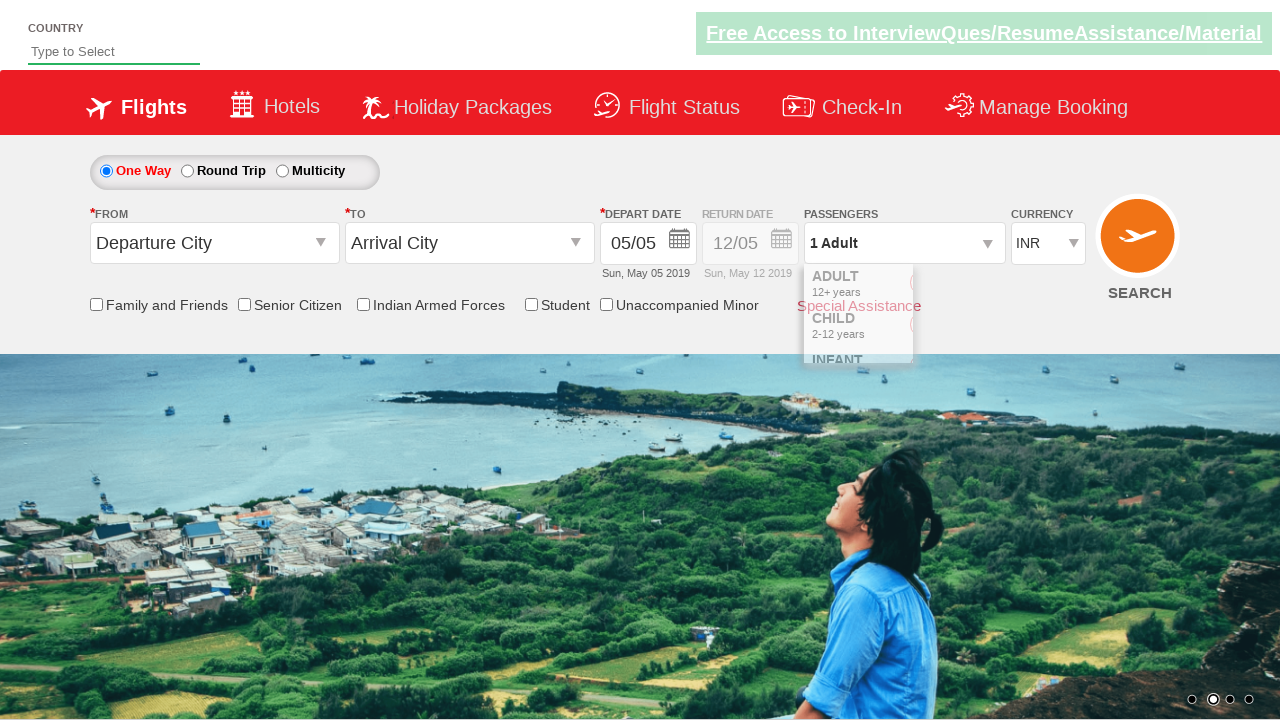

Incremented adult passenger count (iteration 1 of 4) at (982, 288) on #hrefIncAdt
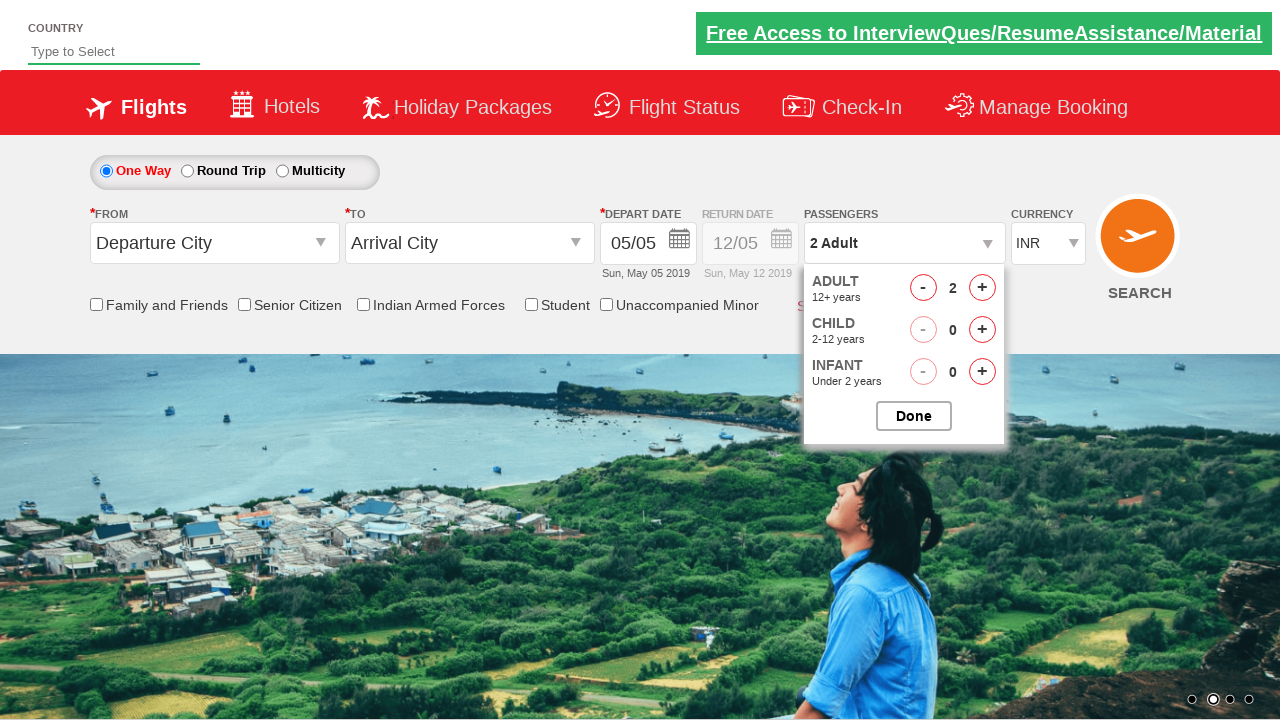

Incremented adult passenger count (iteration 2 of 4) at (982, 288) on #hrefIncAdt
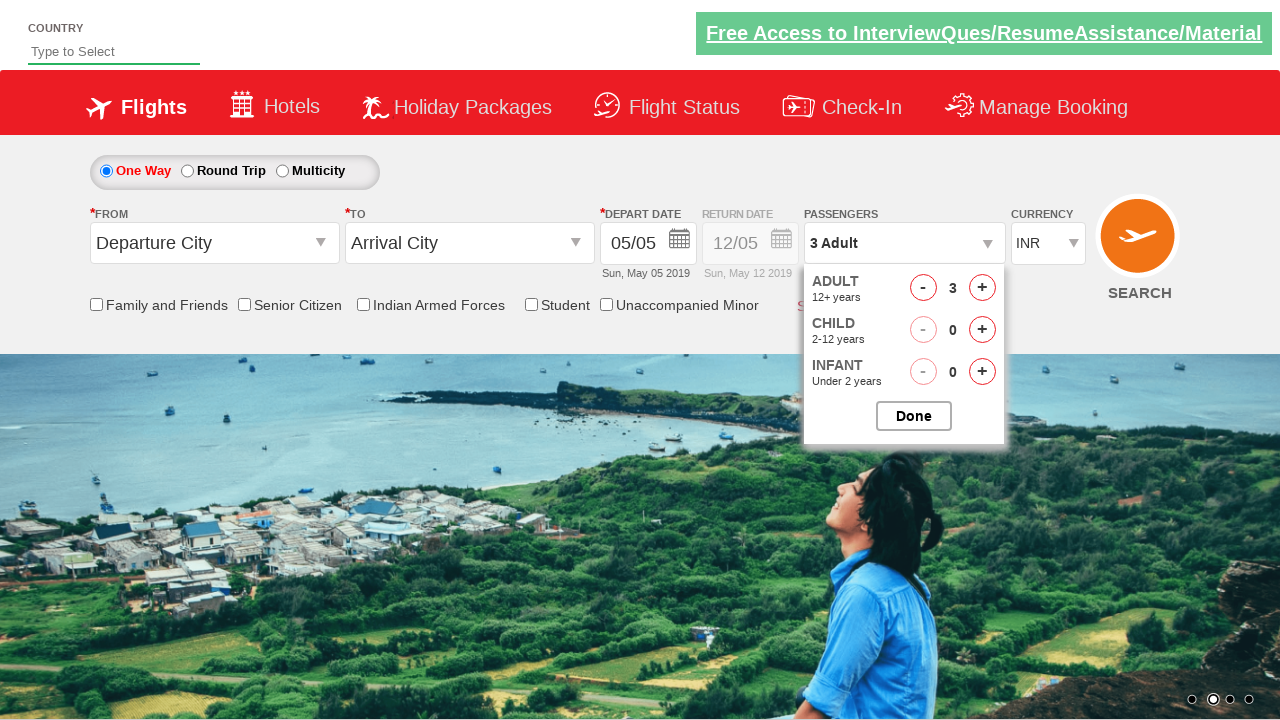

Incremented adult passenger count (iteration 3 of 4) at (982, 288) on #hrefIncAdt
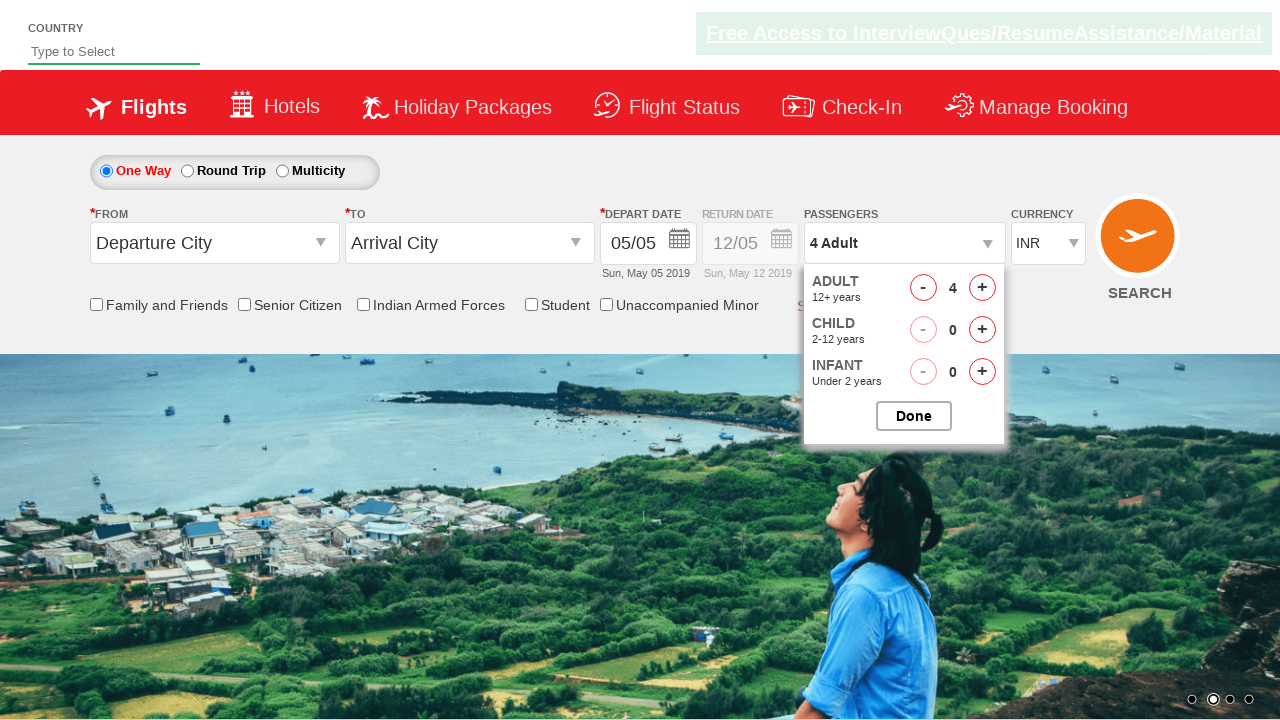

Incremented adult passenger count (iteration 4 of 4) at (982, 288) on #hrefIncAdt
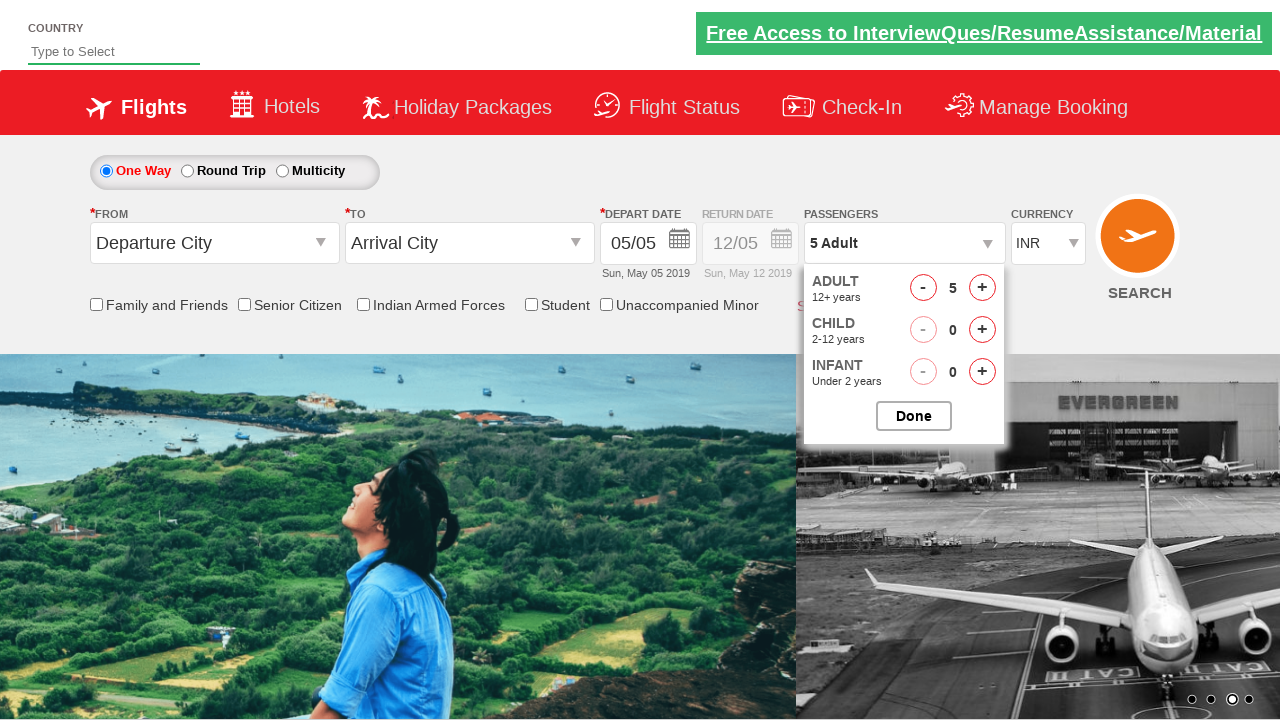

Closed the passenger options dropdown at (914, 416) on #btnclosepaxoption
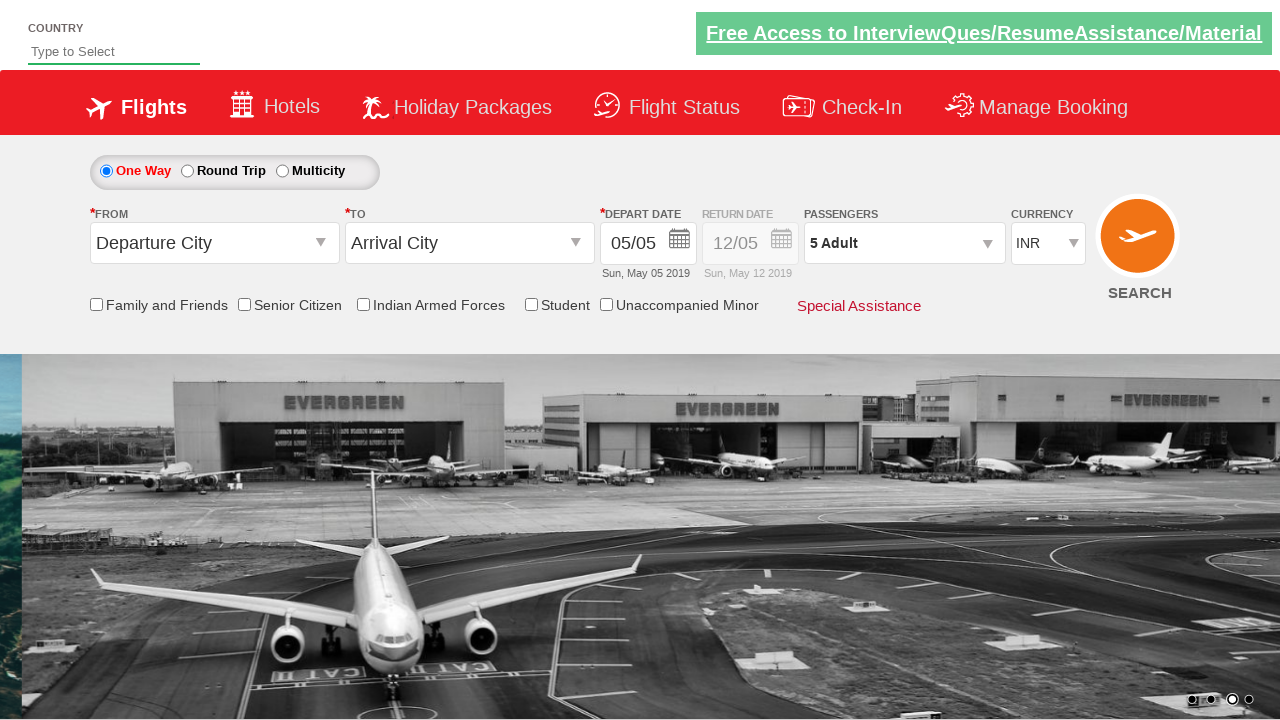

Verified passenger info element is visible
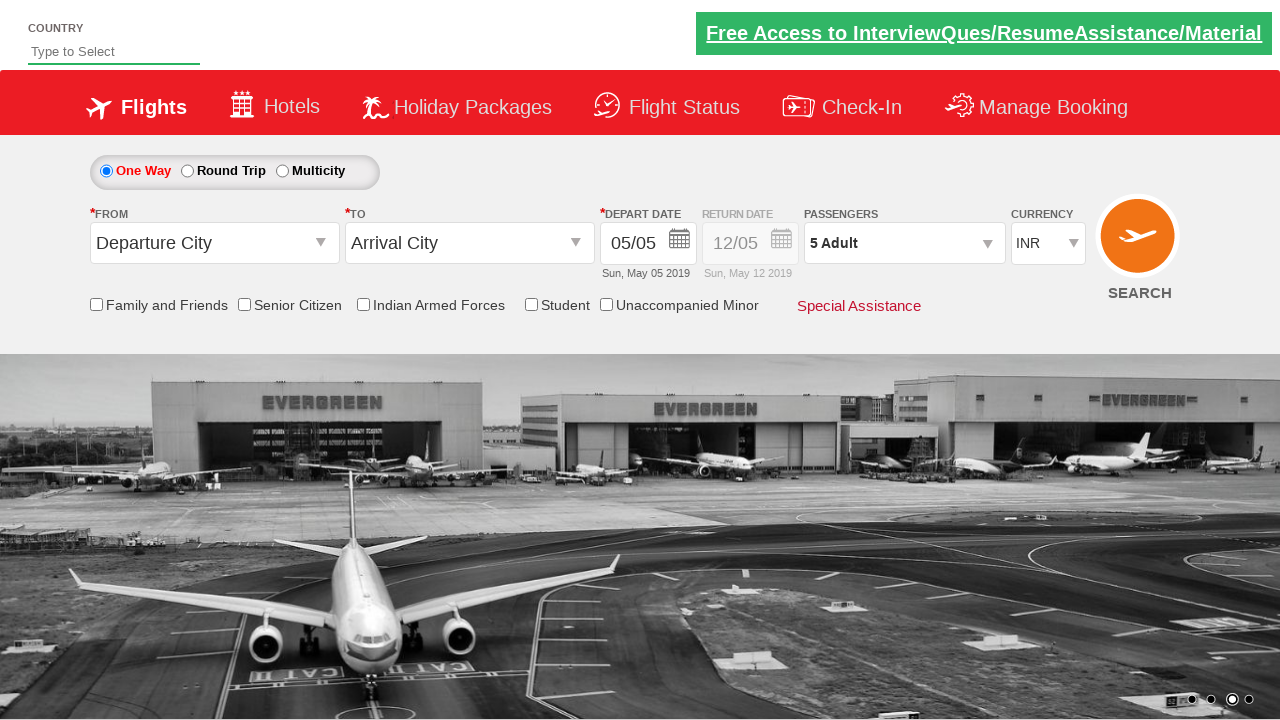

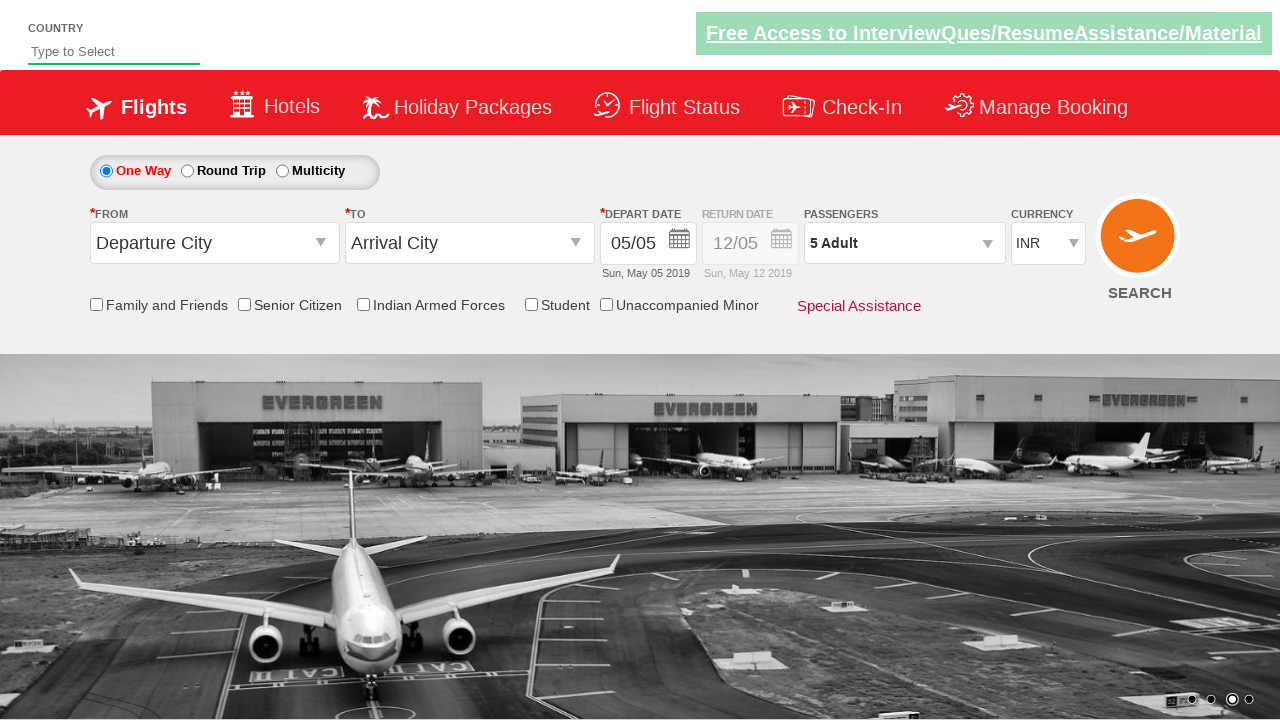